Simple test that navigates to the OTUS educational platform homepage and verifies the page loads

Starting URL: https://otus.ru/

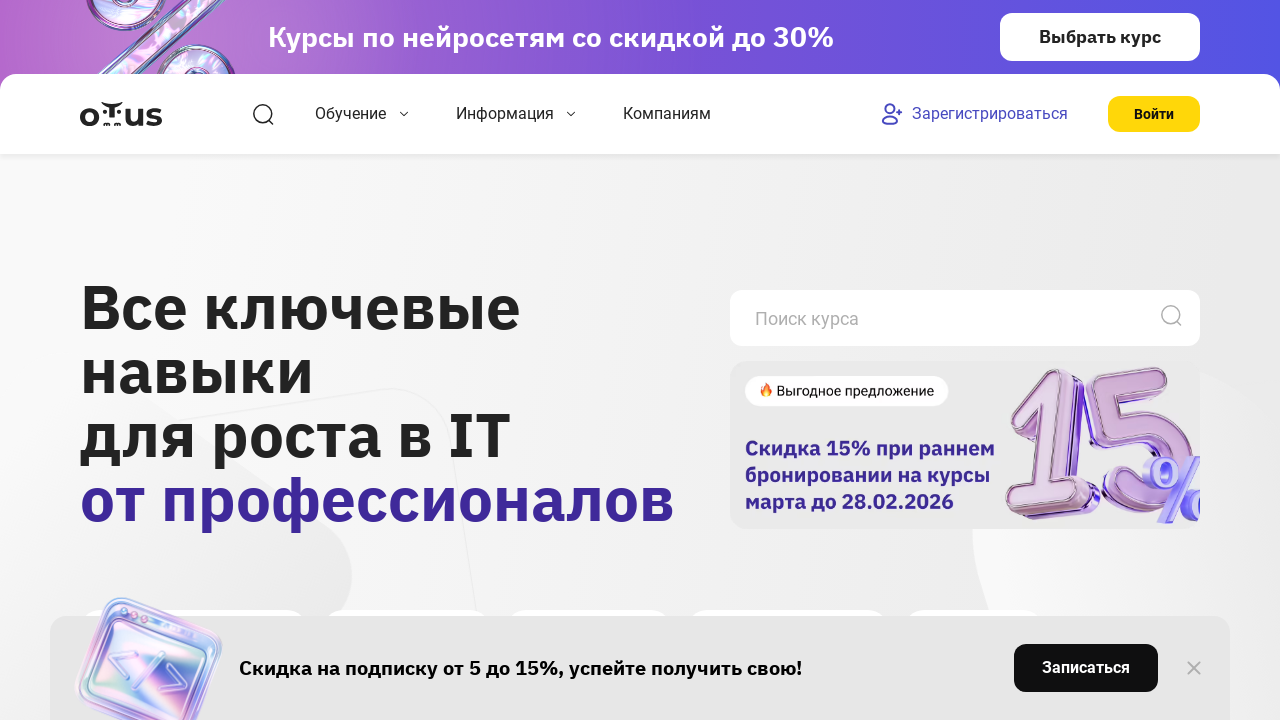

Waited for page DOM content to load
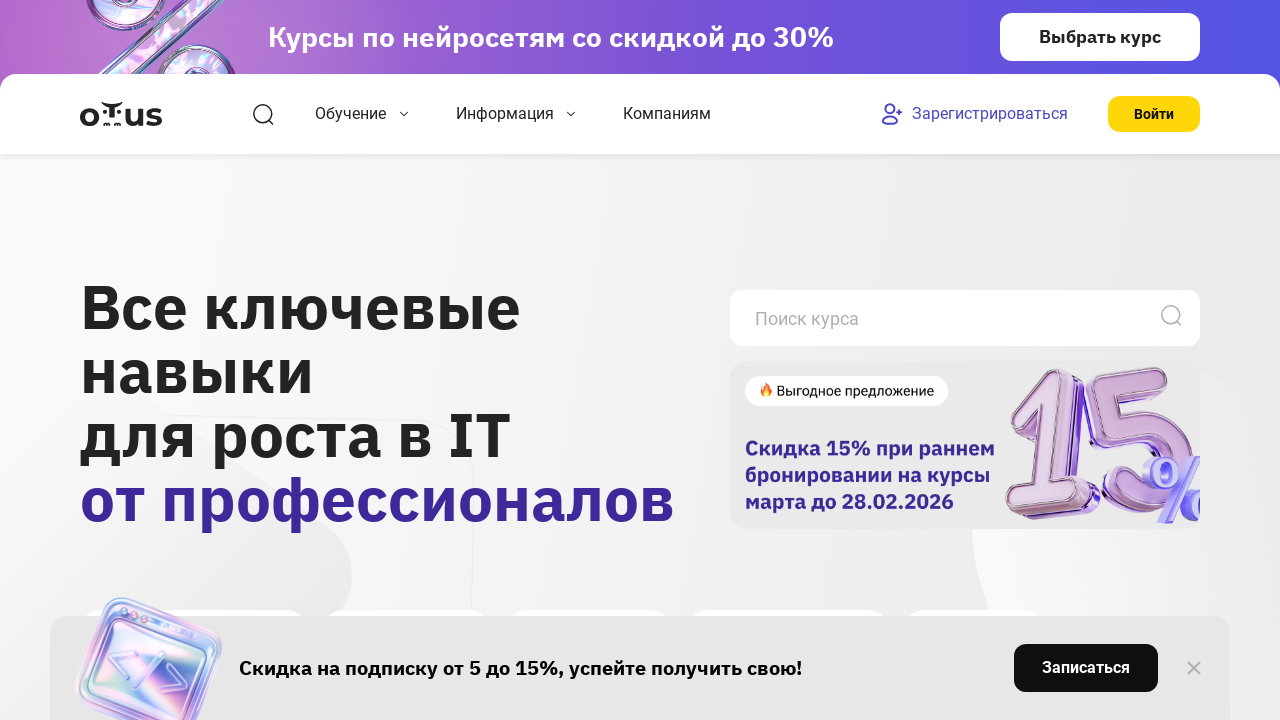

Verified body element is present on OTUS homepage
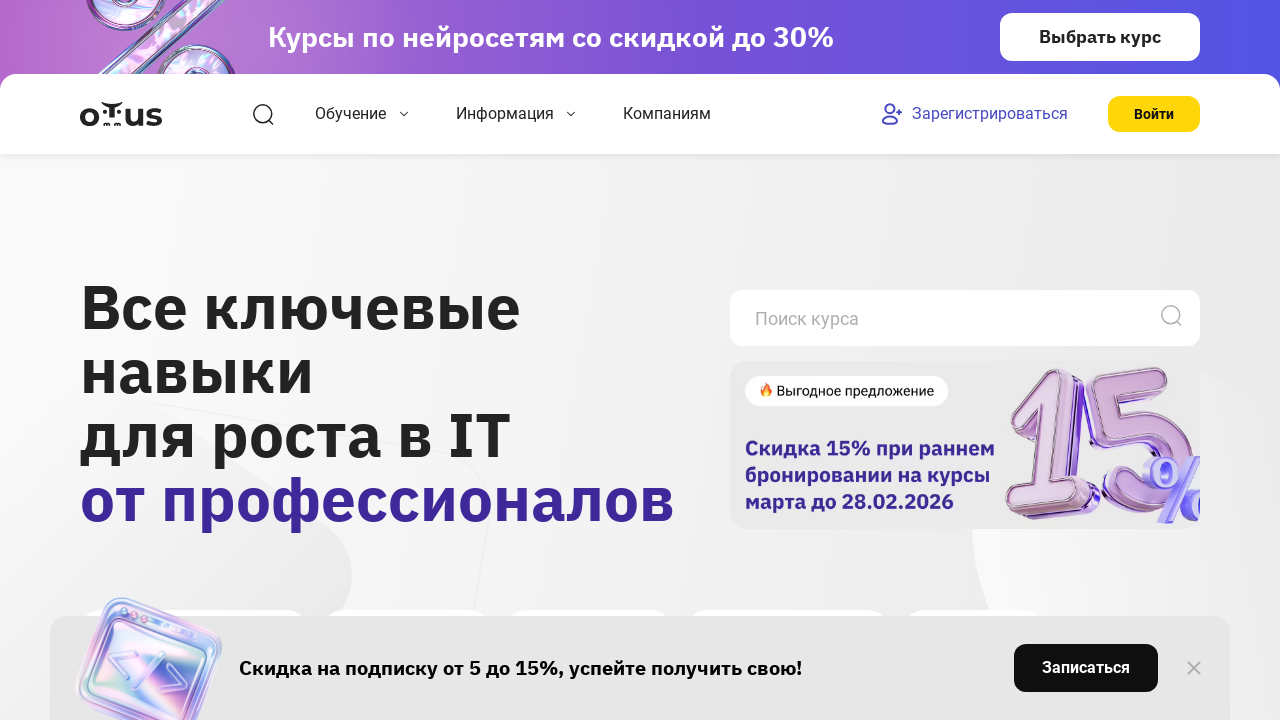

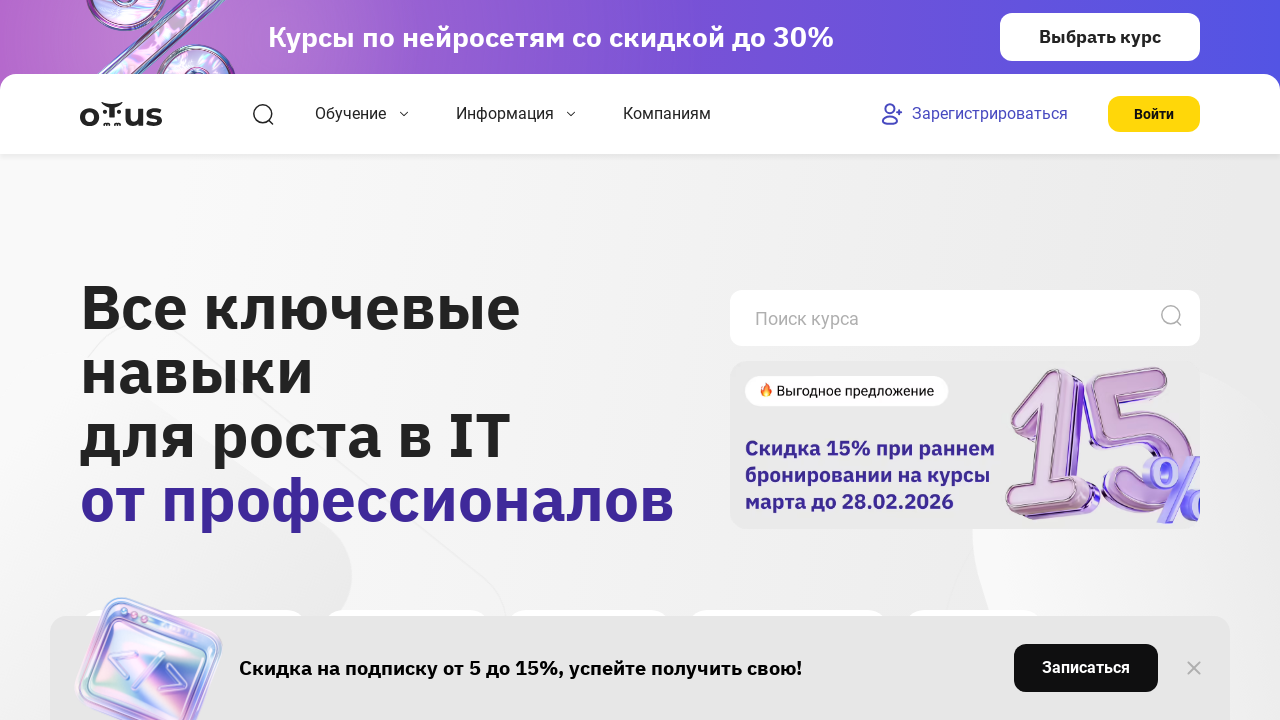